Test A/B Testing page by clicking the link and getting the page title

Starting URL: http://the-internet.herokuapp.com/

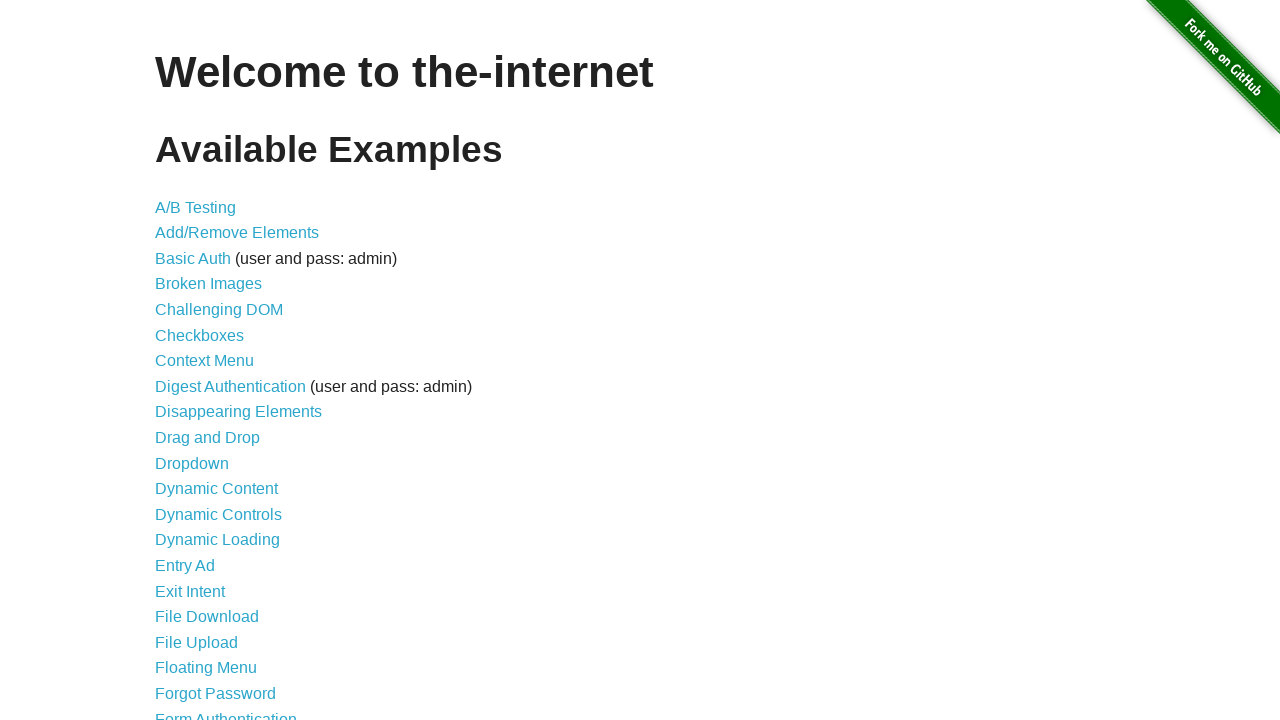

Clicked A/B Testing link at (196, 207) on xpath=//a[contains(text(),'A/B Testing')]
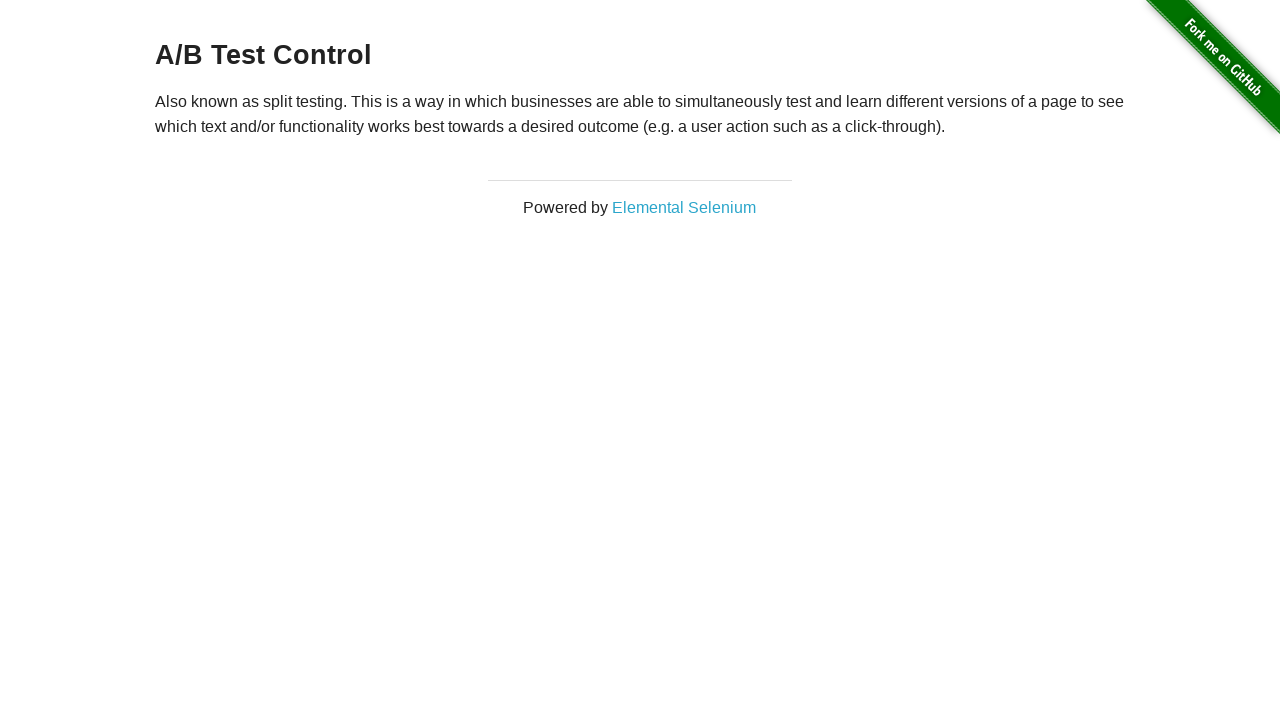

A/B Testing page title loaded and visible
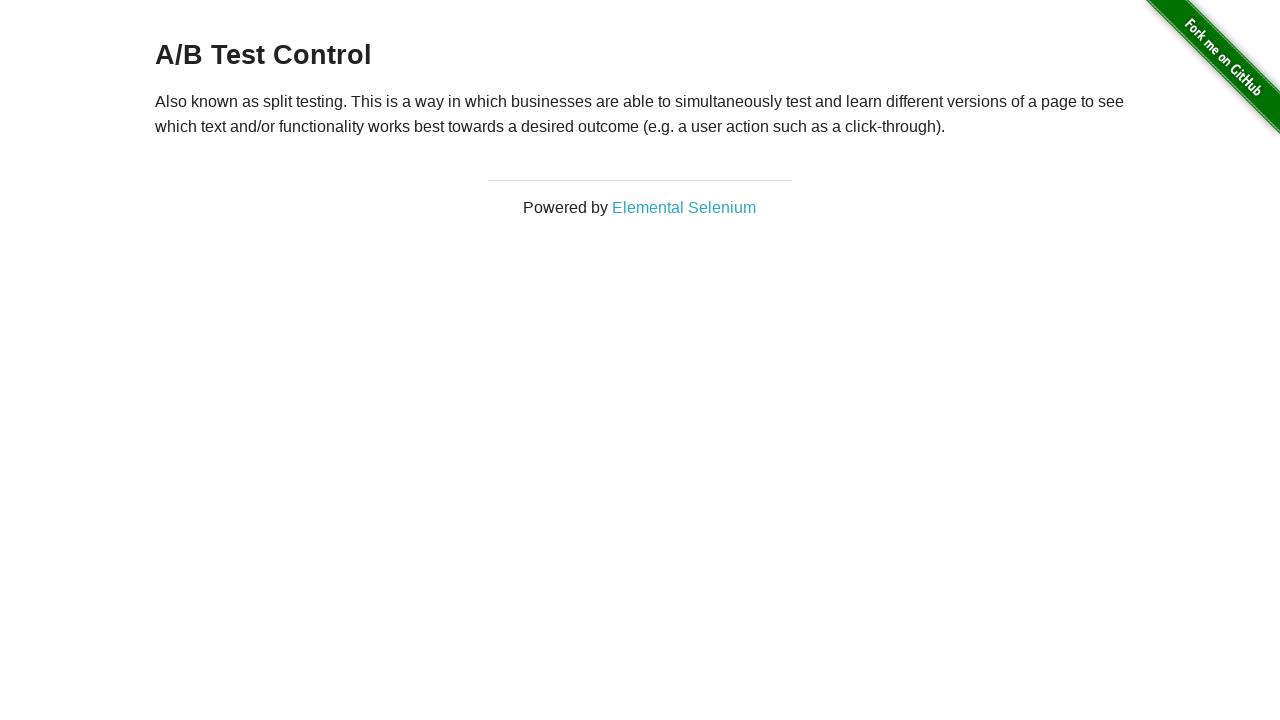

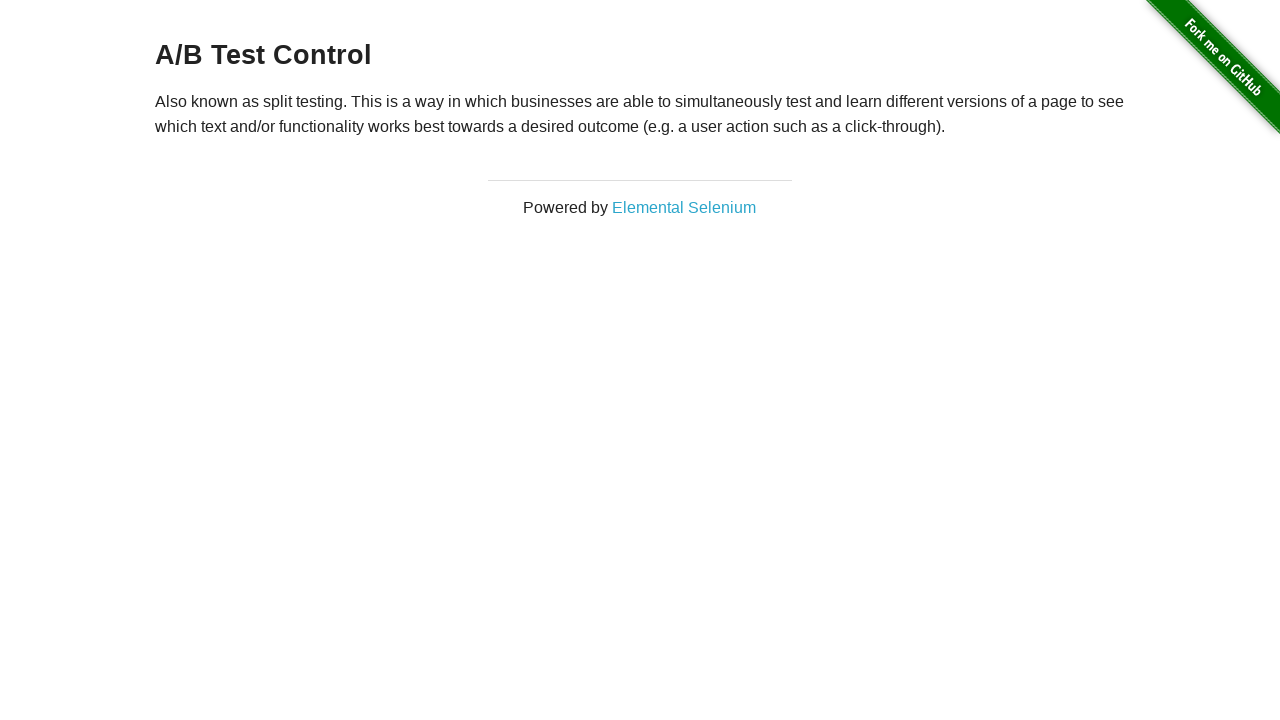